Navigates to Hepsiburada homepage and verifies the page loads by checking the title

Starting URL: https://www.hepsiburada.com

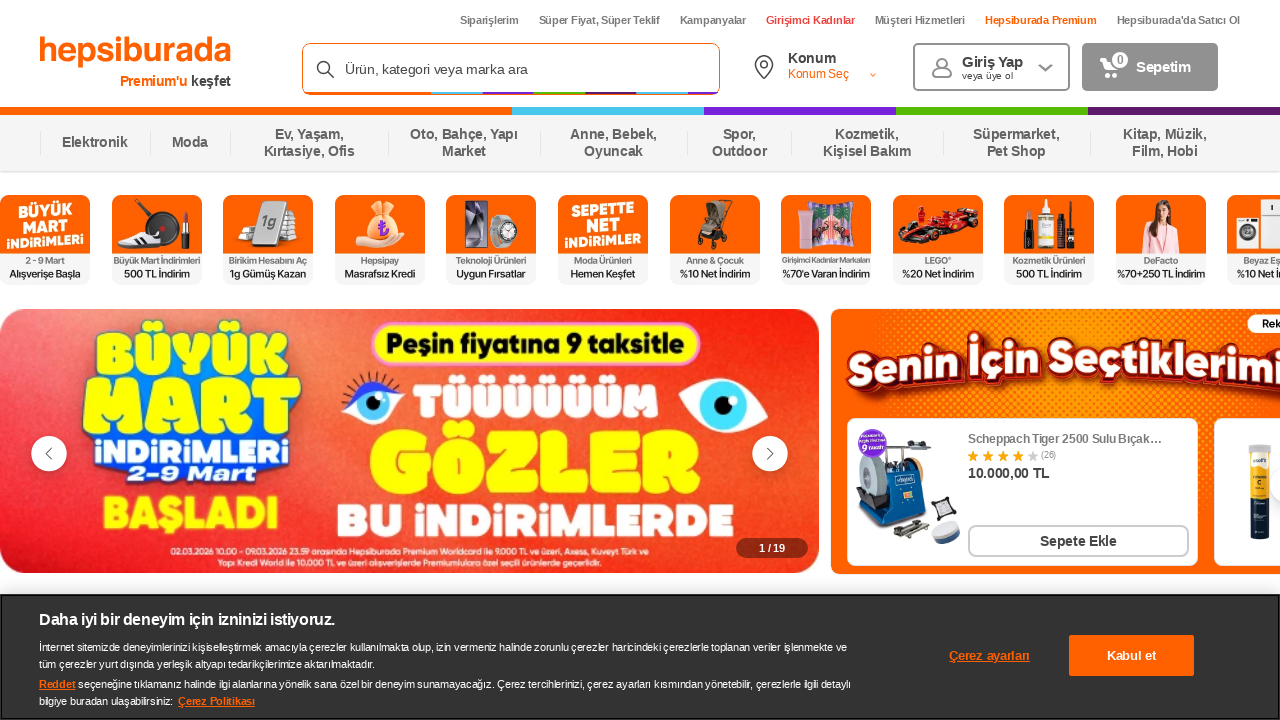

Waited for page to reach domcontentloaded state
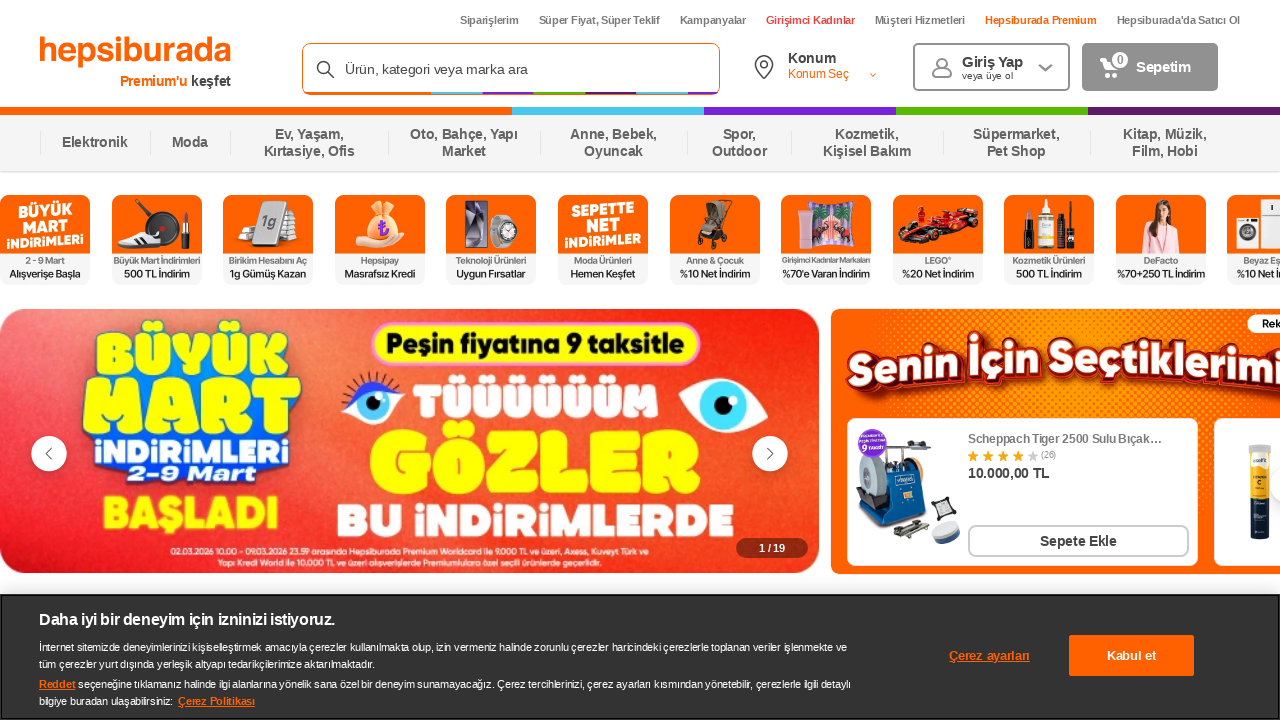

Retrieved page title
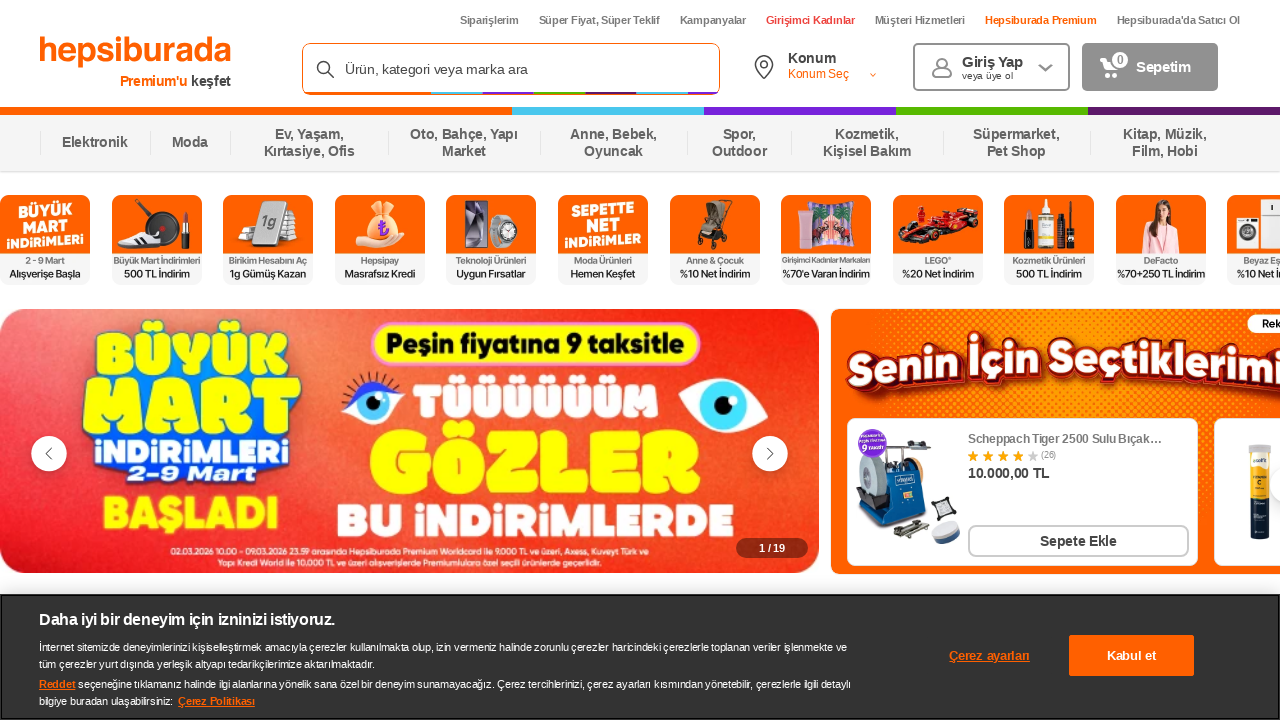

Verified page title is not empty
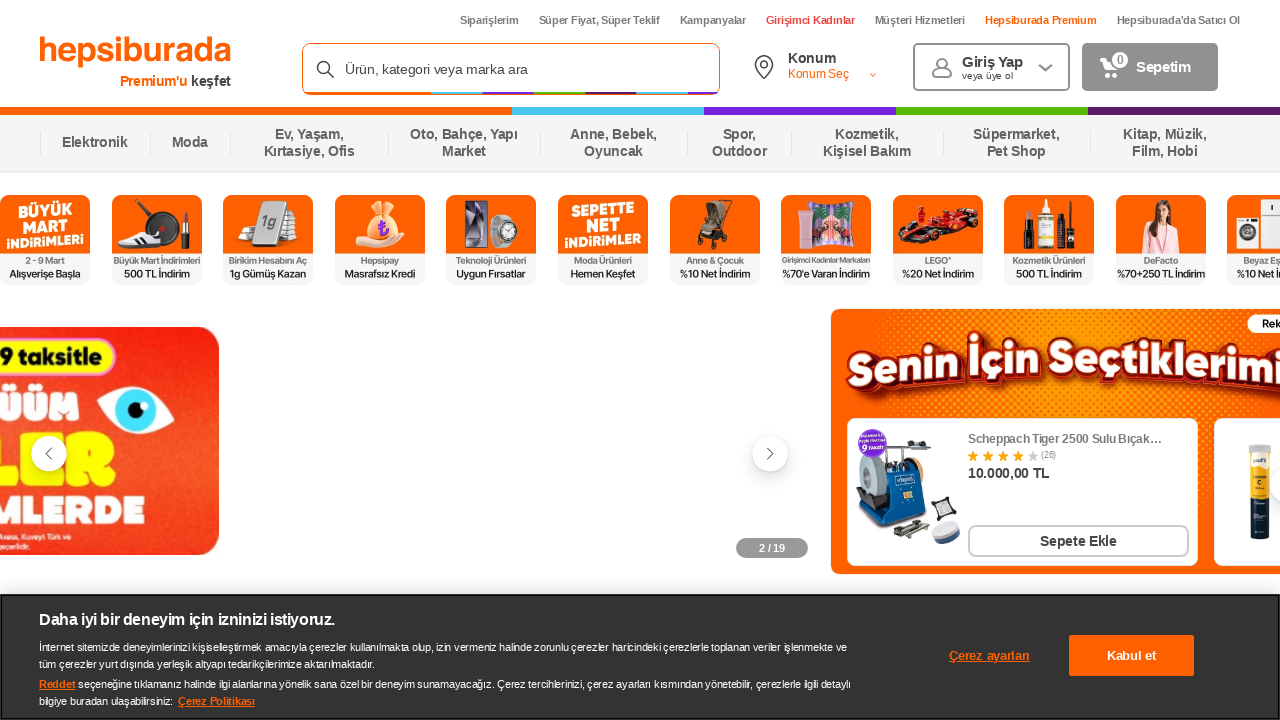

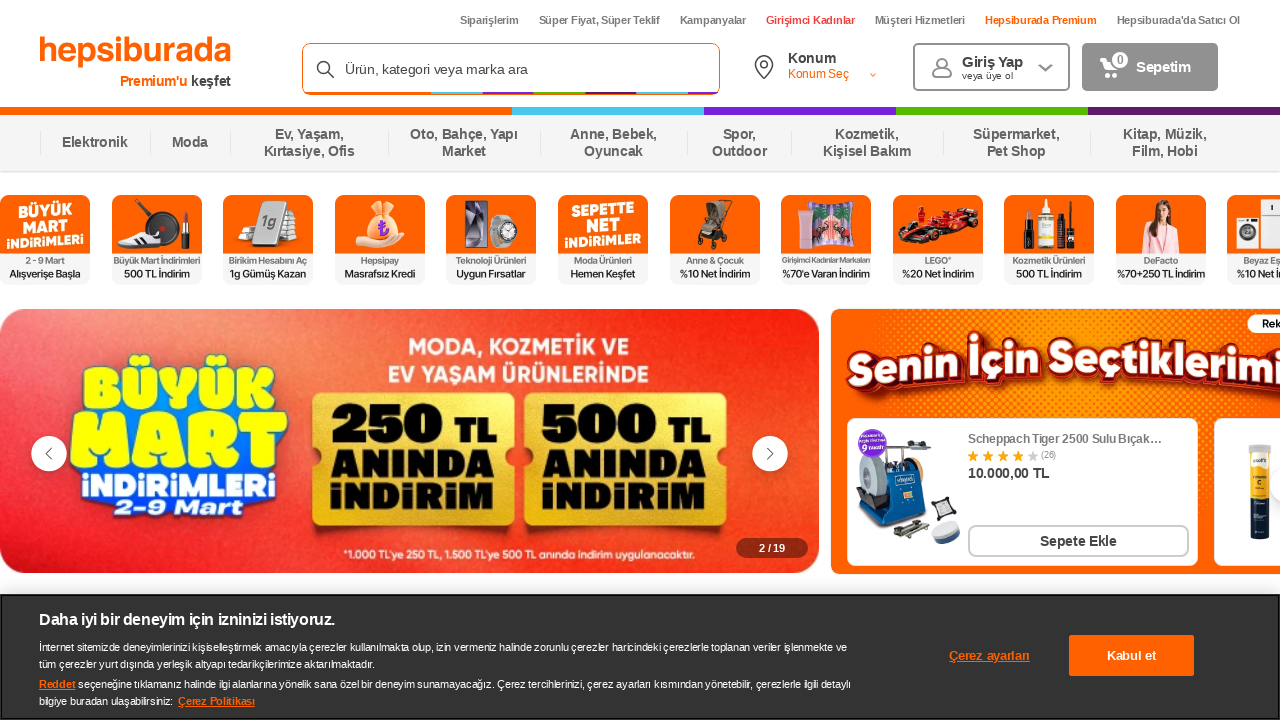